Tests CSS selector functionality by locating the firstName input field using CSS ID selector and entering a name value on the DemoQA practice form.

Starting URL: https://demoqa.com/automation-practice-form

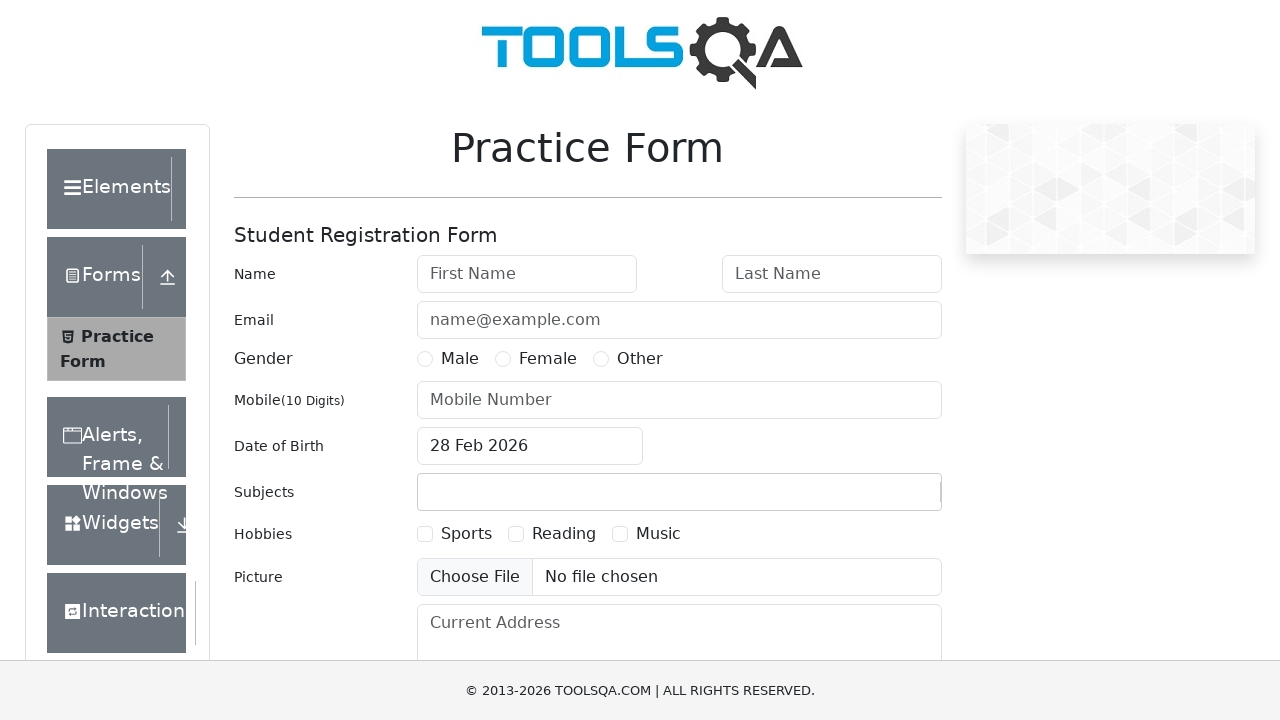

Navigated to DemoQA practice form
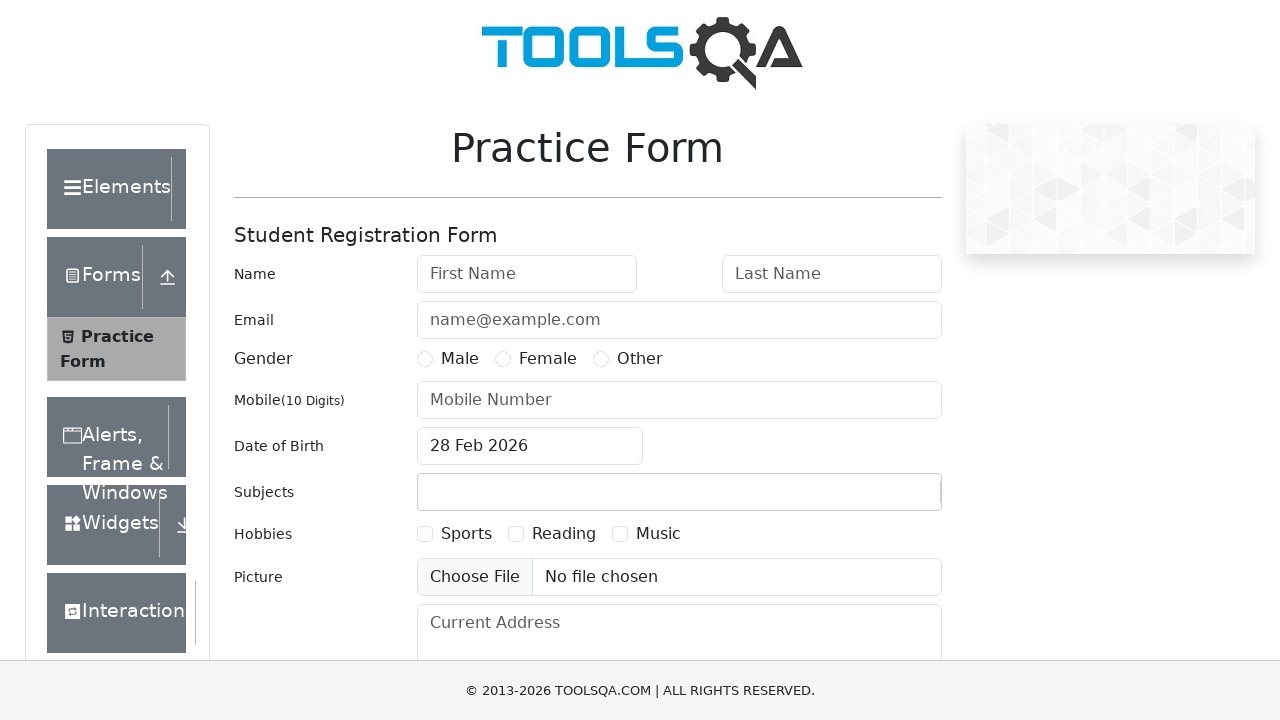

Entered 'Miing' in firstName field using CSS ID selector on input#firstName
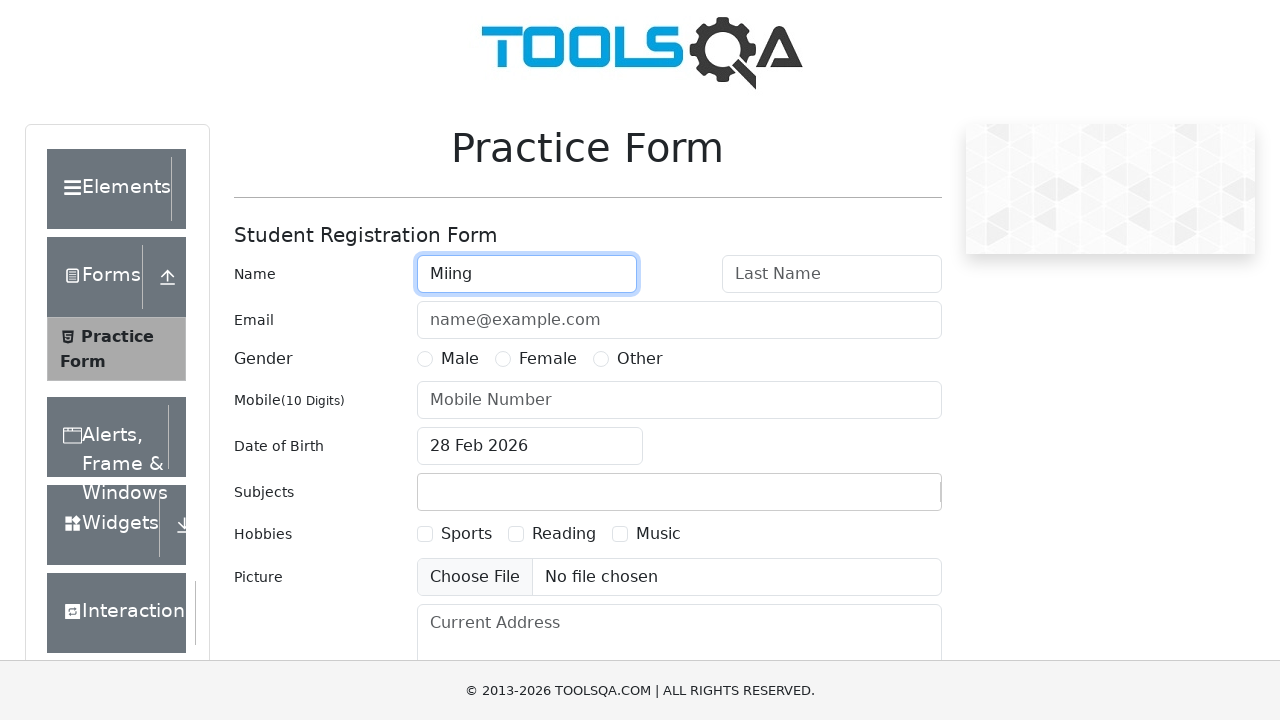

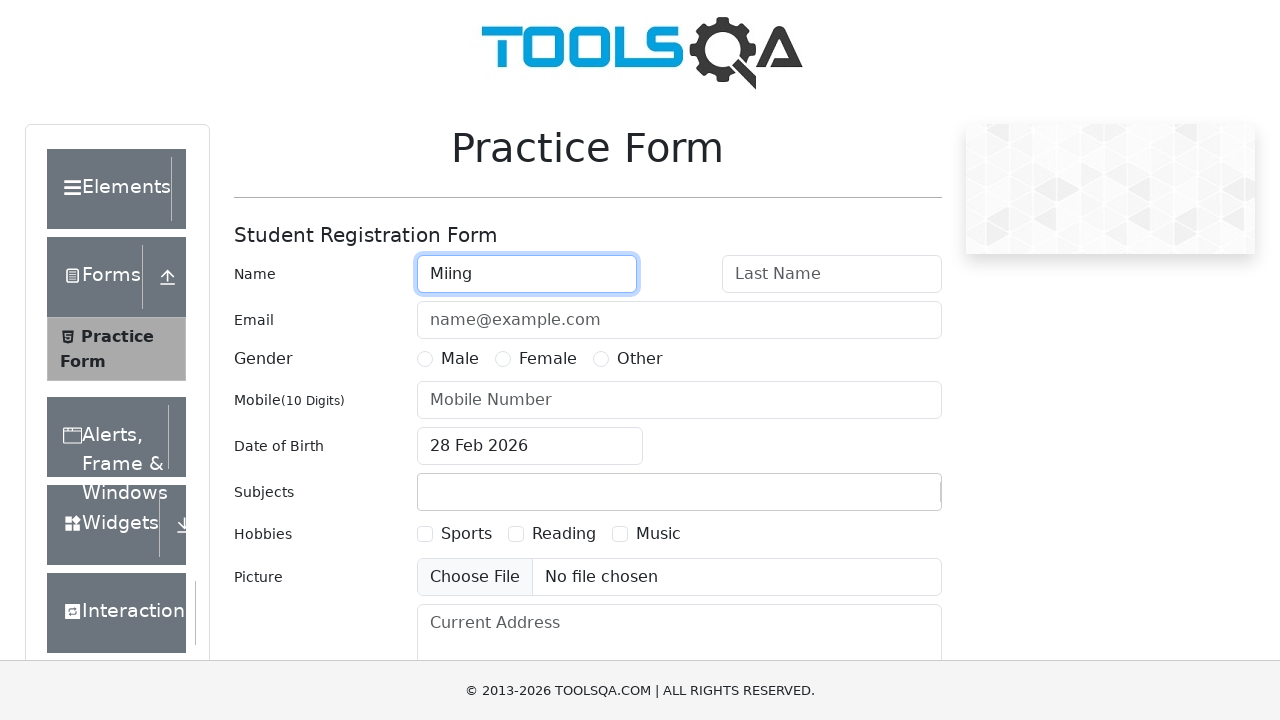